Tests various UI elements including buttons (single click, double click), links, tables, and dynamic properties

Starting URL: https://www.tutorialspoint.com/selenium/practice/selenium_automation_practice.php

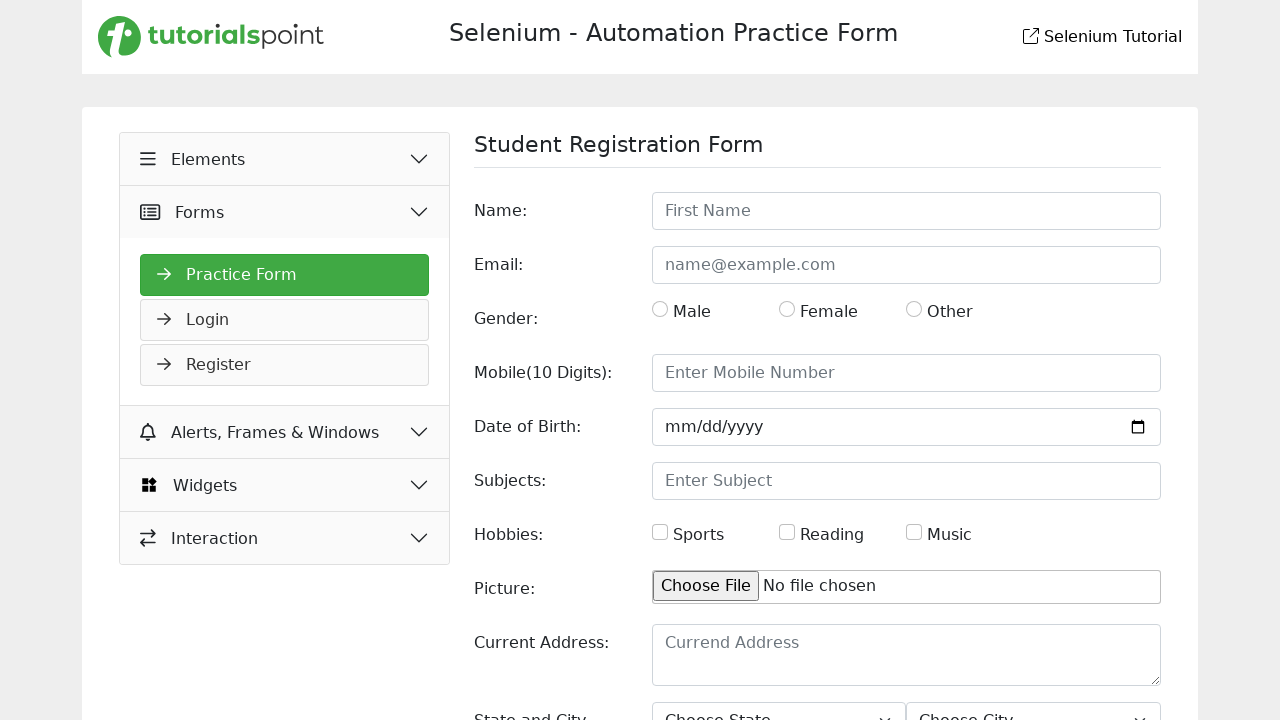

Clicked accordion button to expand section at (285, 159) on xpath=//button[@class='accordion-button collapsed' and @aria-controls='collapseO
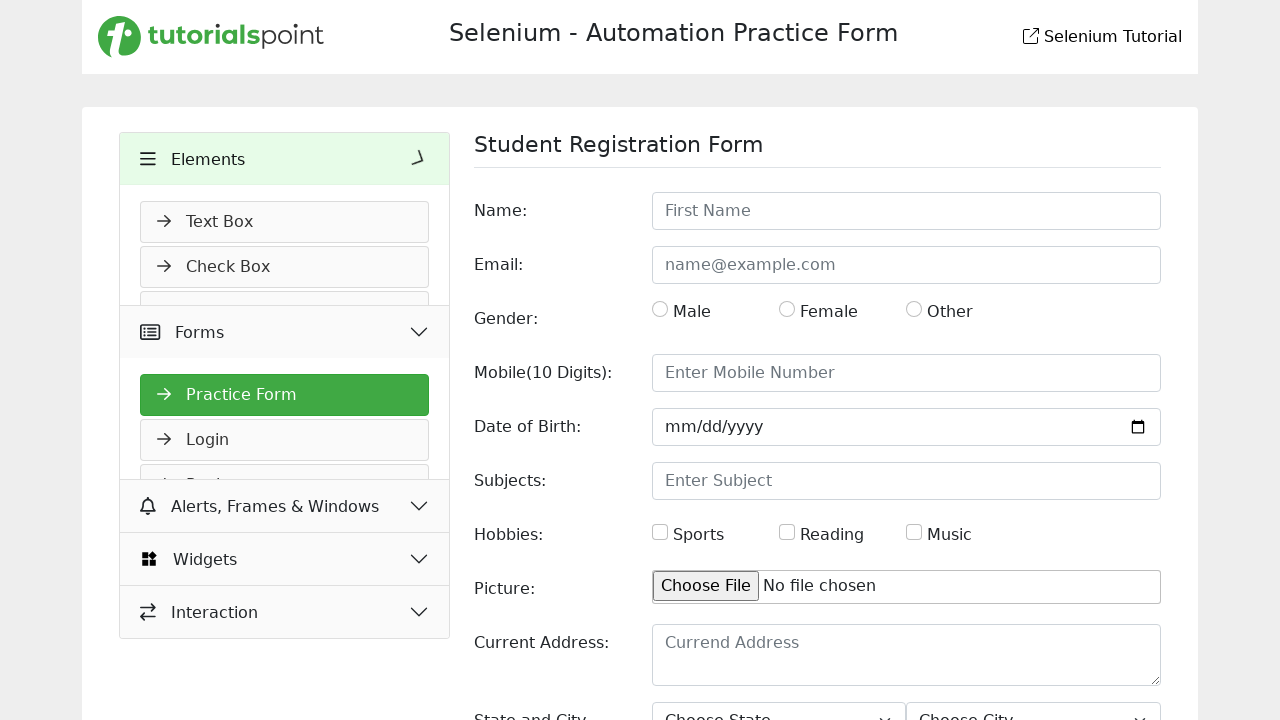

Navigated to buttons page at (285, 402) on xpath=//a[@href='buttons.php']
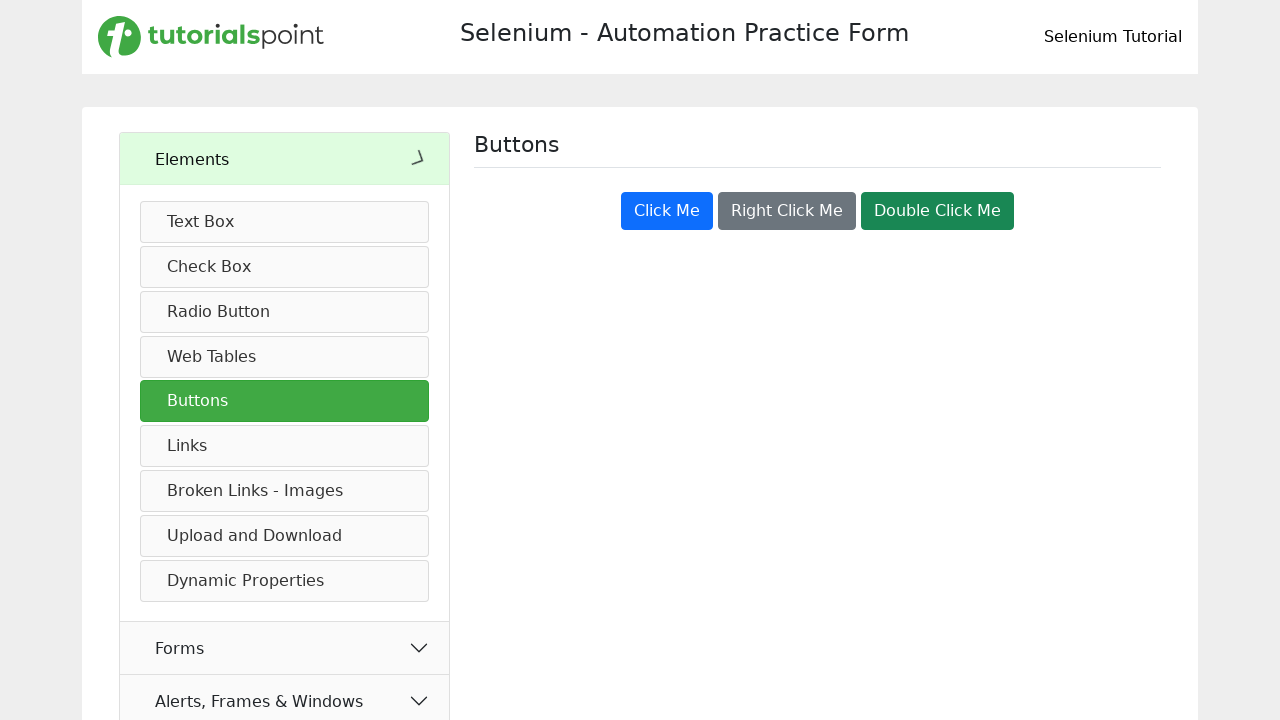

Single clicked primary button at (667, 211) on xpath=//button[@class='btn btn-primary']
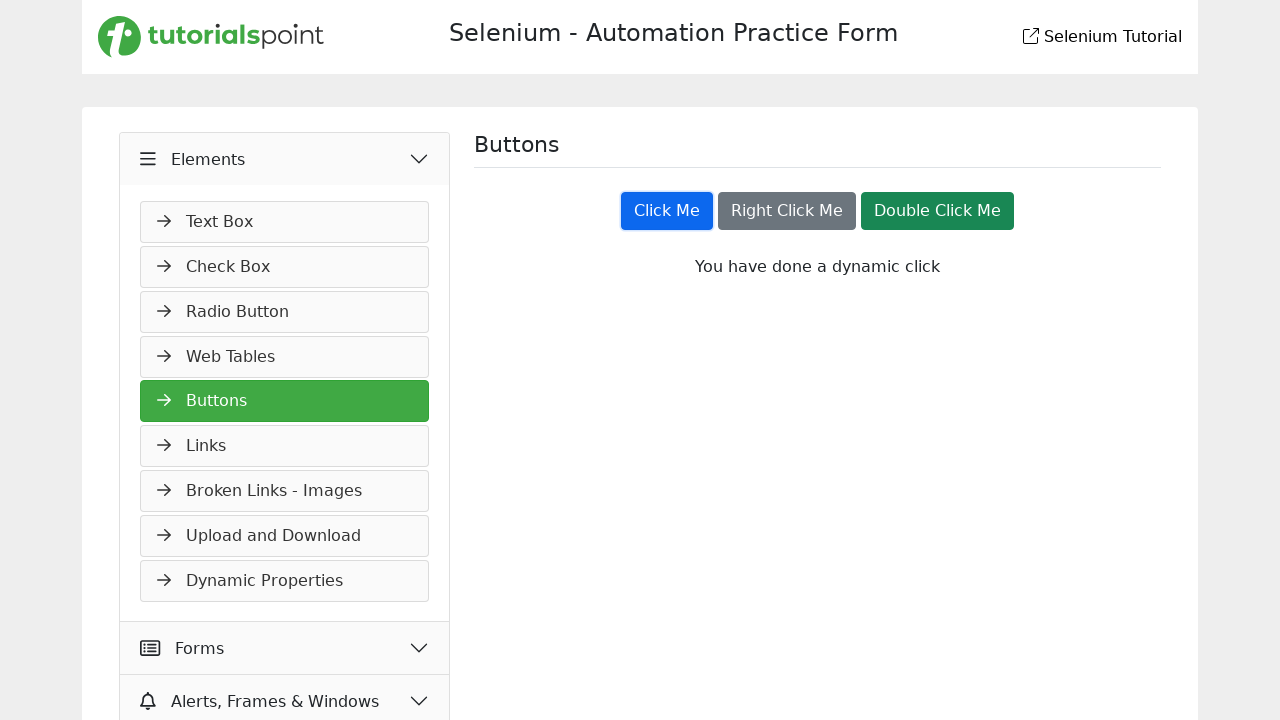

Double clicked success button at (938, 211) on xpath=//button[@class='btn btn-success']
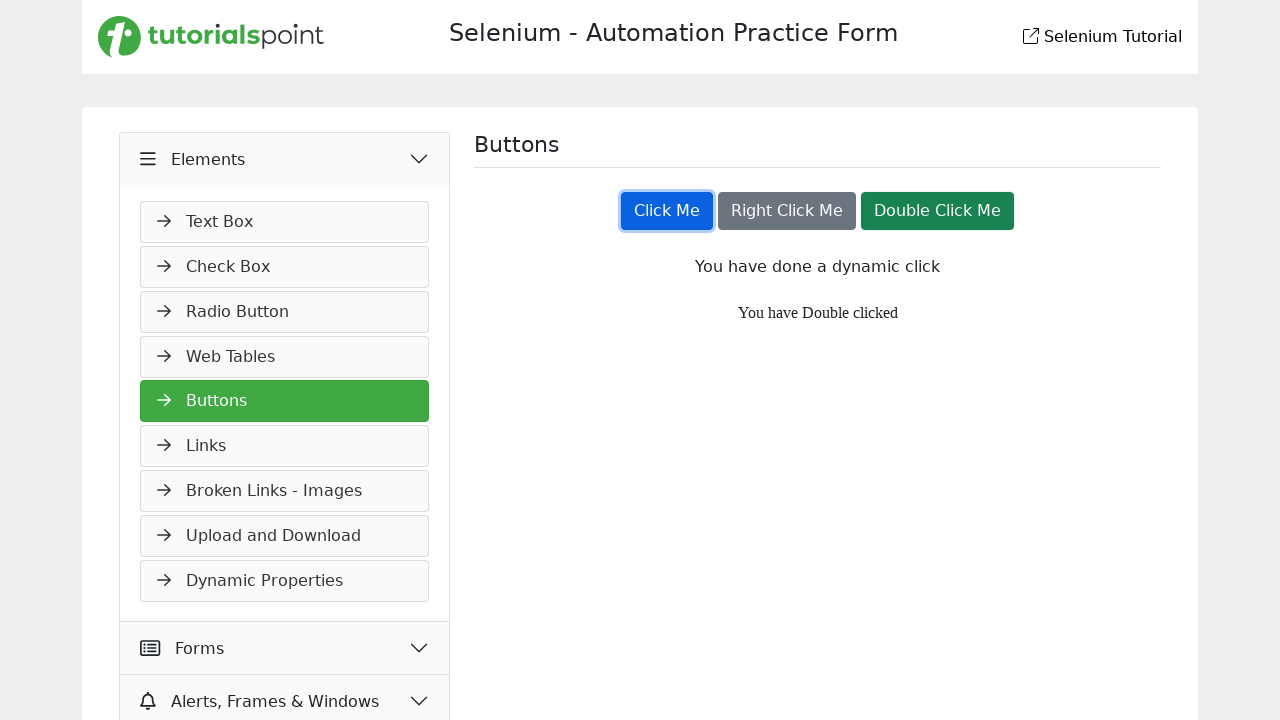

Navigated to links page at (285, 446) on xpath=//a[@href='links.php']
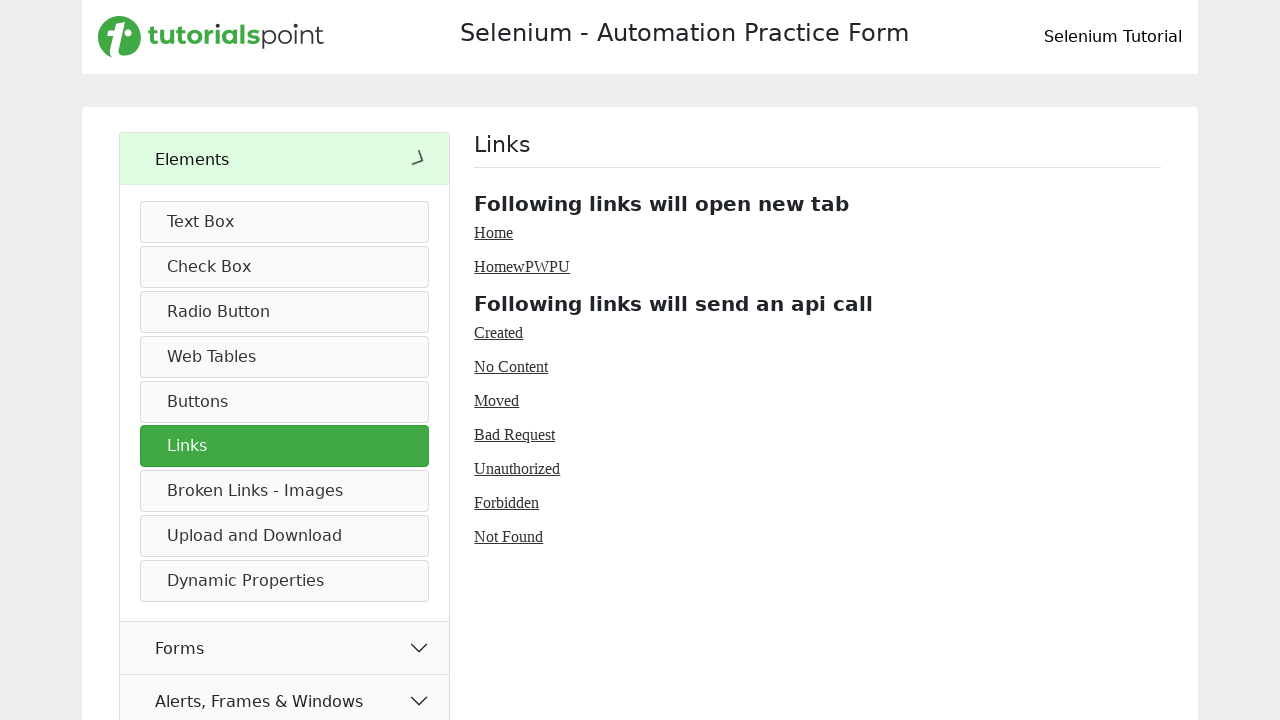

Clicked Home link at (494, 232) on text=Home
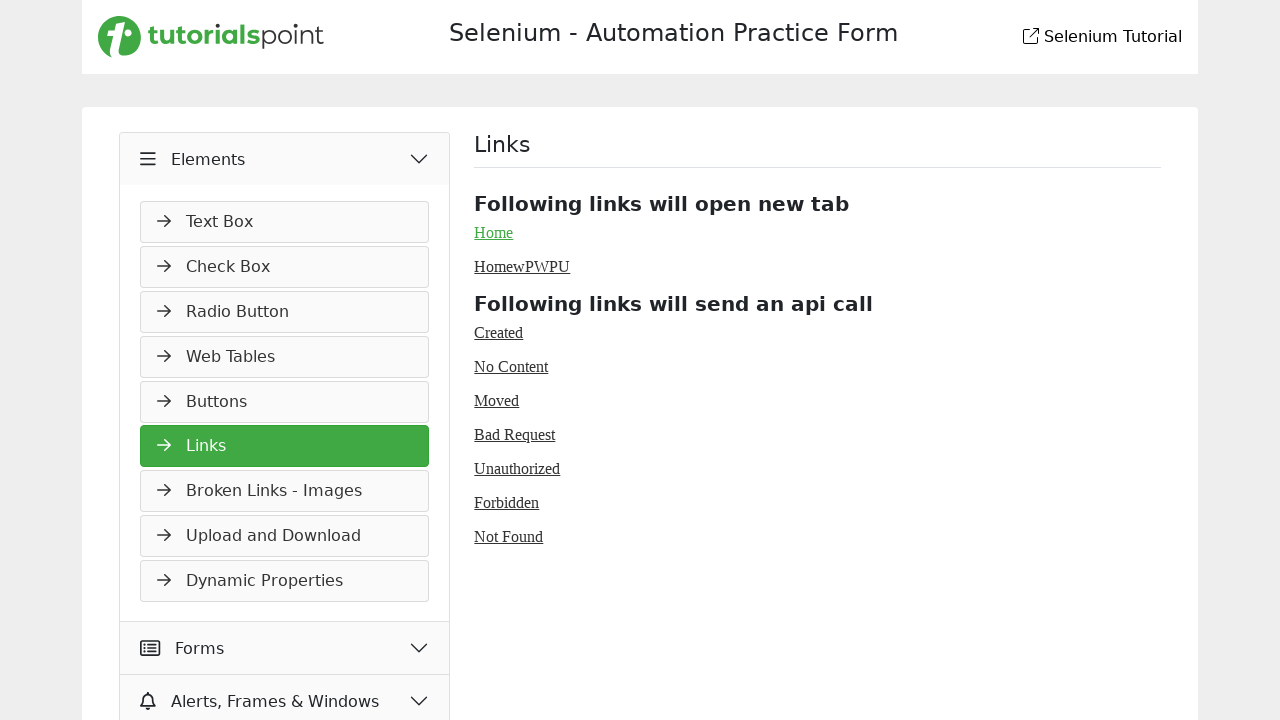

Clicked Created link at (499, 332) on text=Created
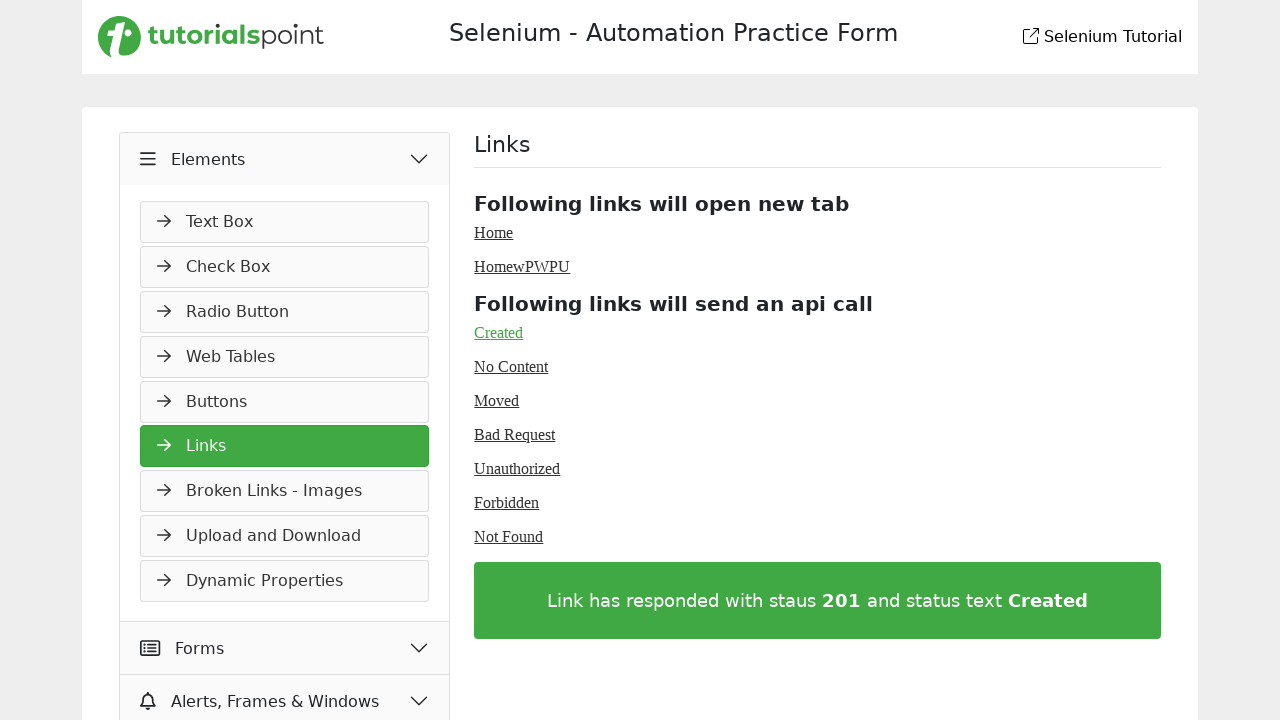

Clicked bad request link at (515, 434) on #bad-request
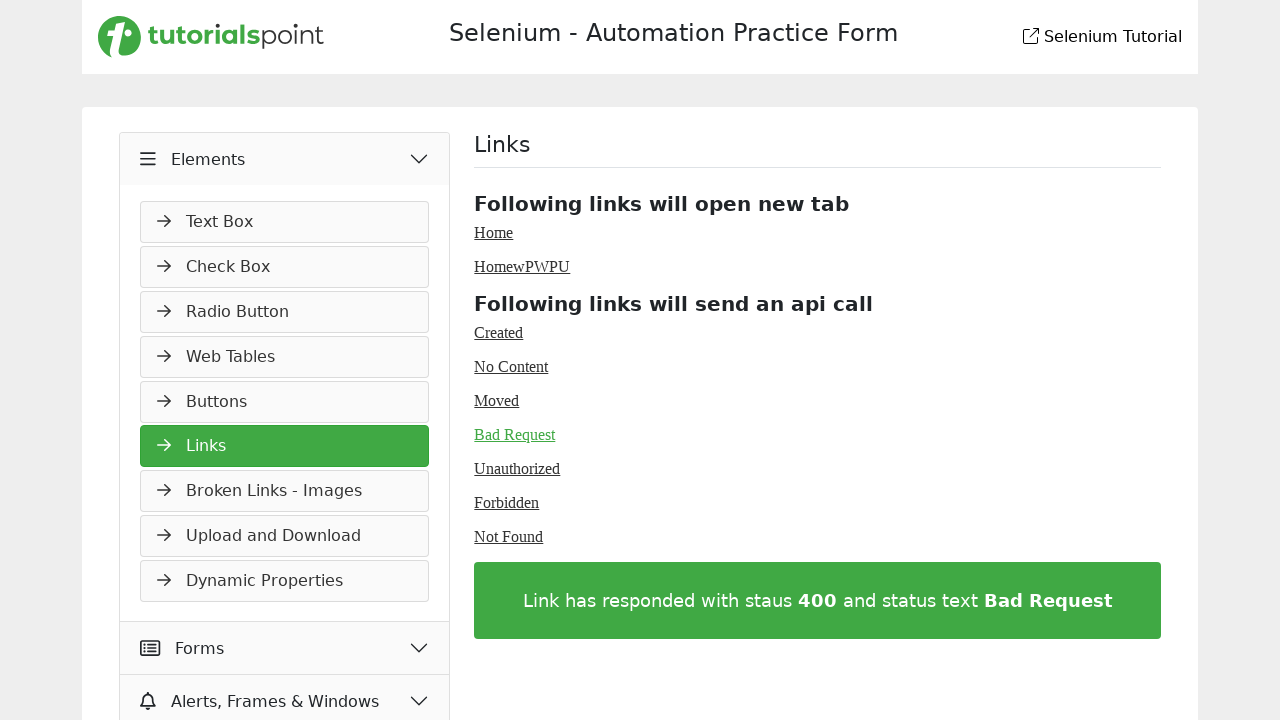

Navigated to broken links page at (285, 491) on xpath=//a[@href='broken-links.php']
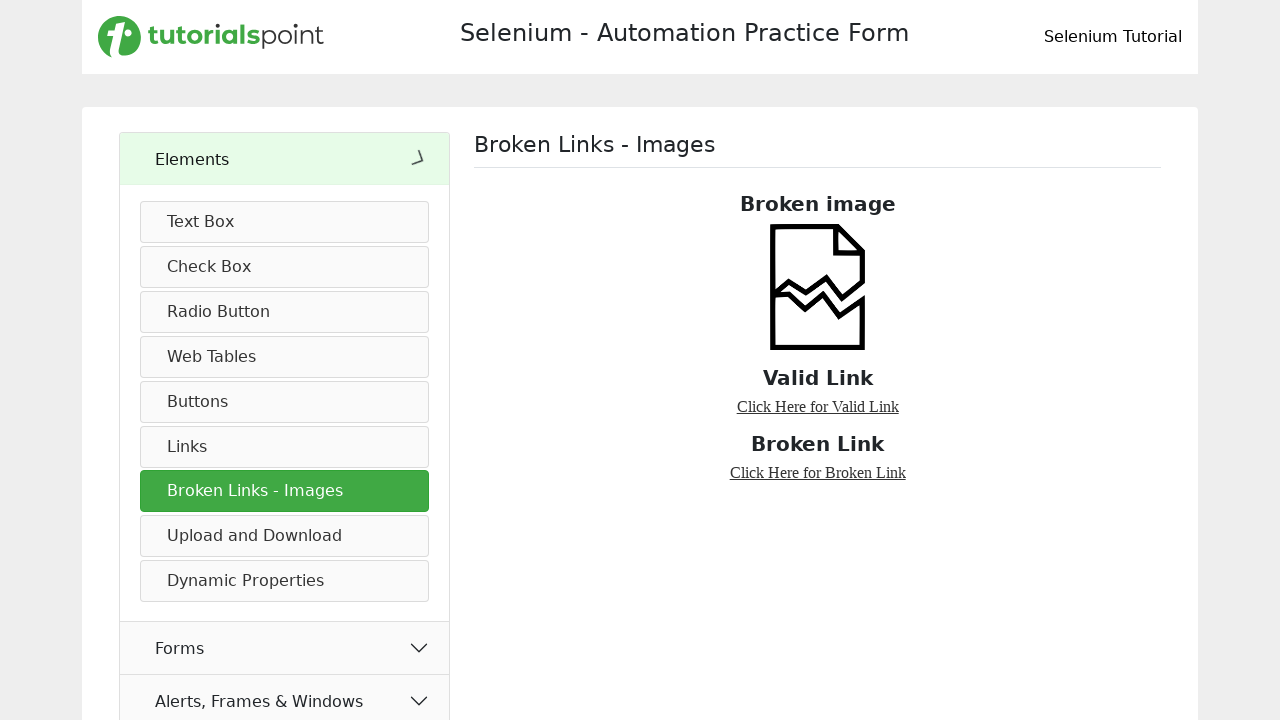

Clicked broken link at (818, 472) on xpath=//a[@href='broken-link.php']
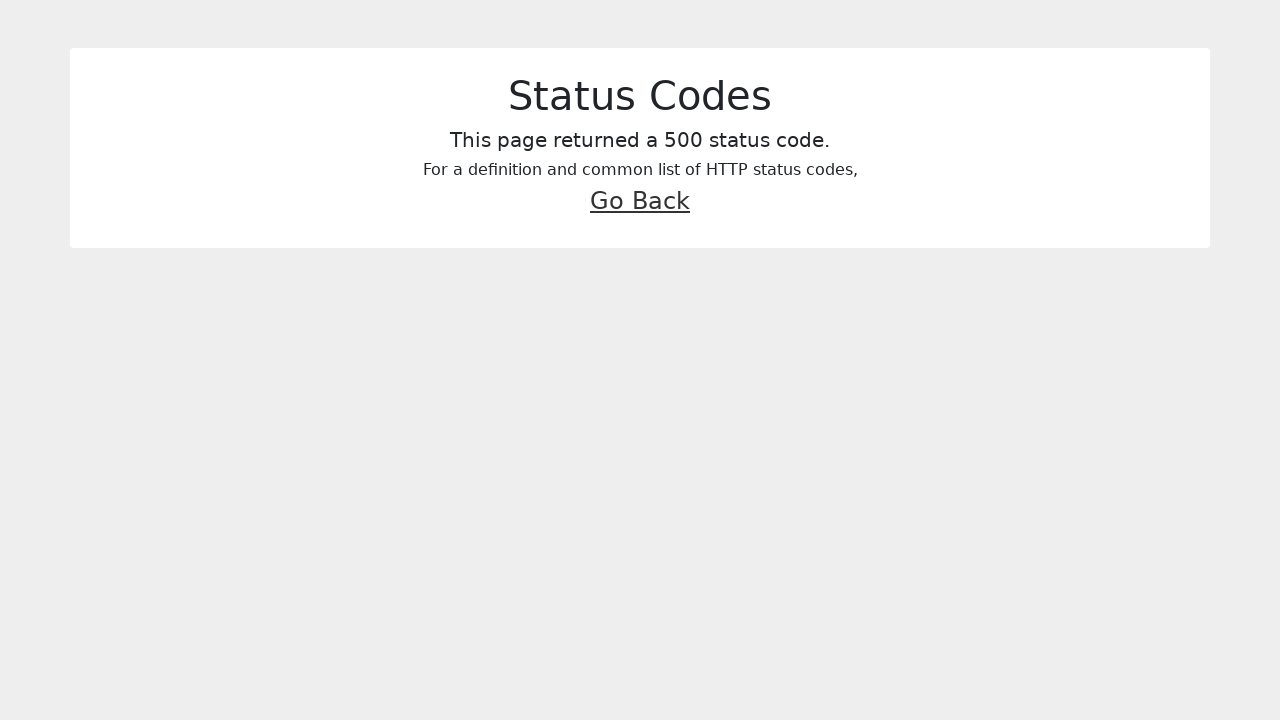

Navigated back to previous page
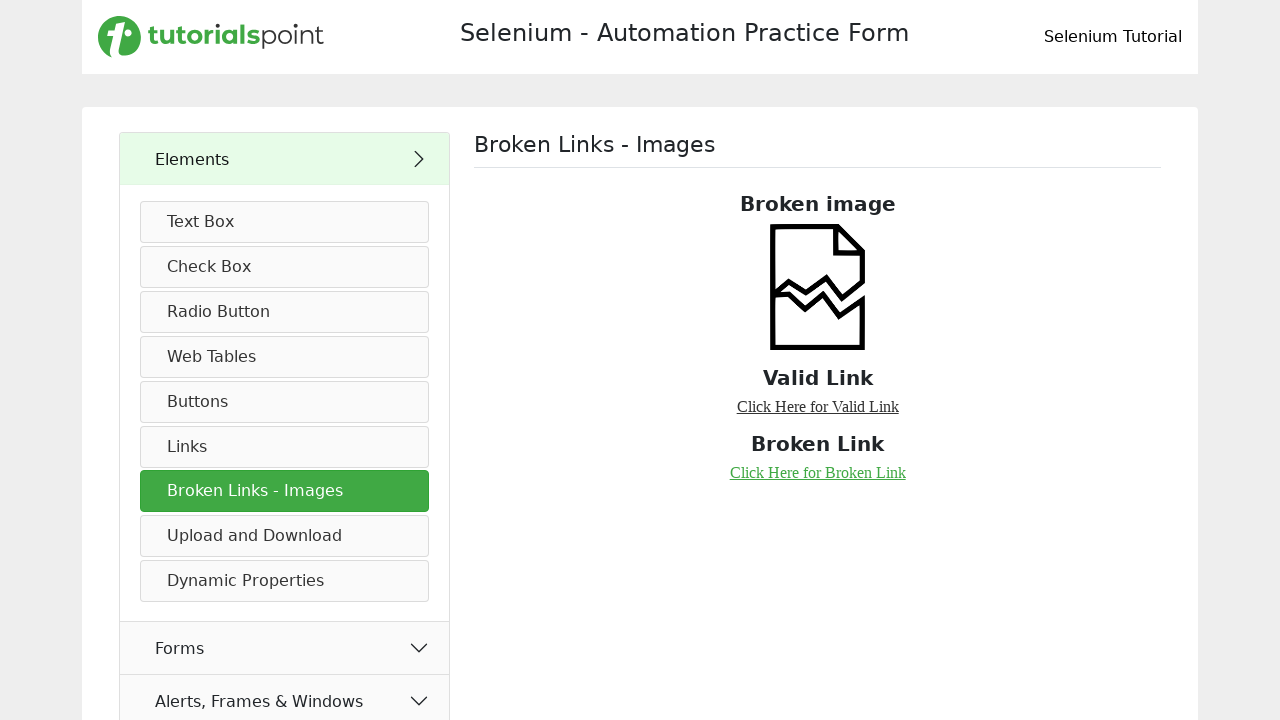

Navigated to dynamic properties page at (285, 581) on xpath=//a[@href='dynamic-prop.php']
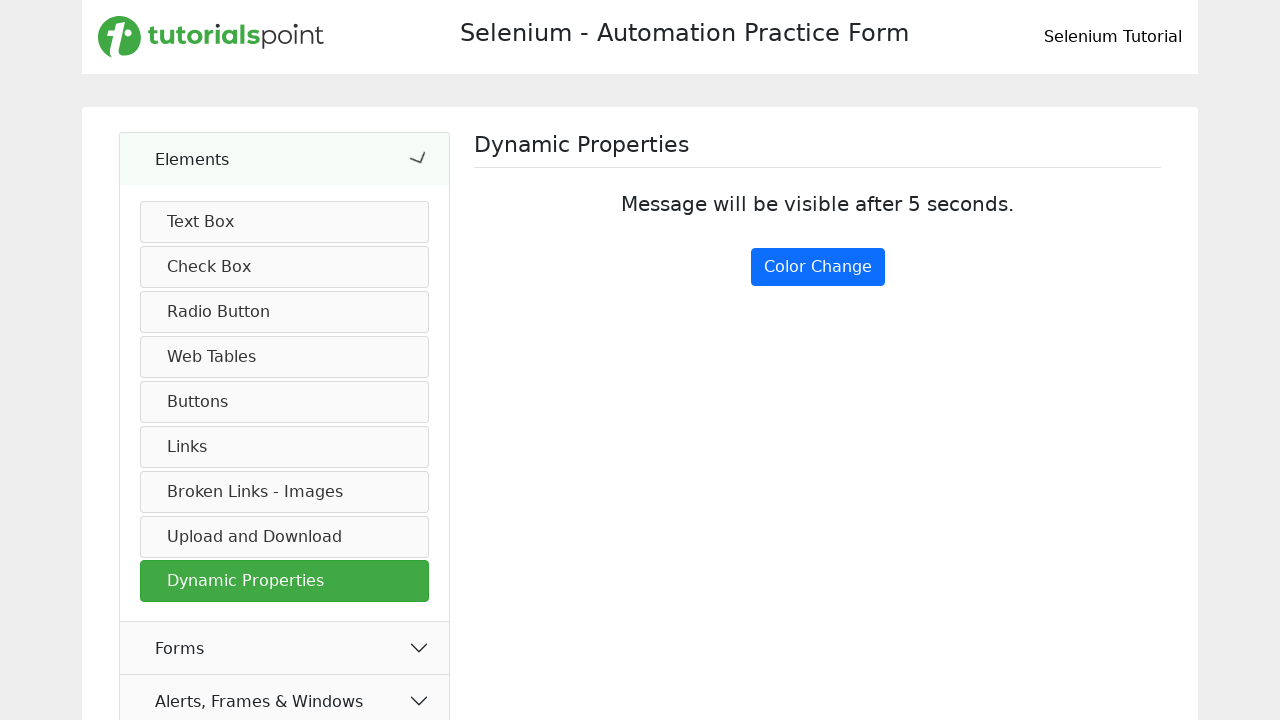

Clicked color change button at (818, 267) on #colorChange
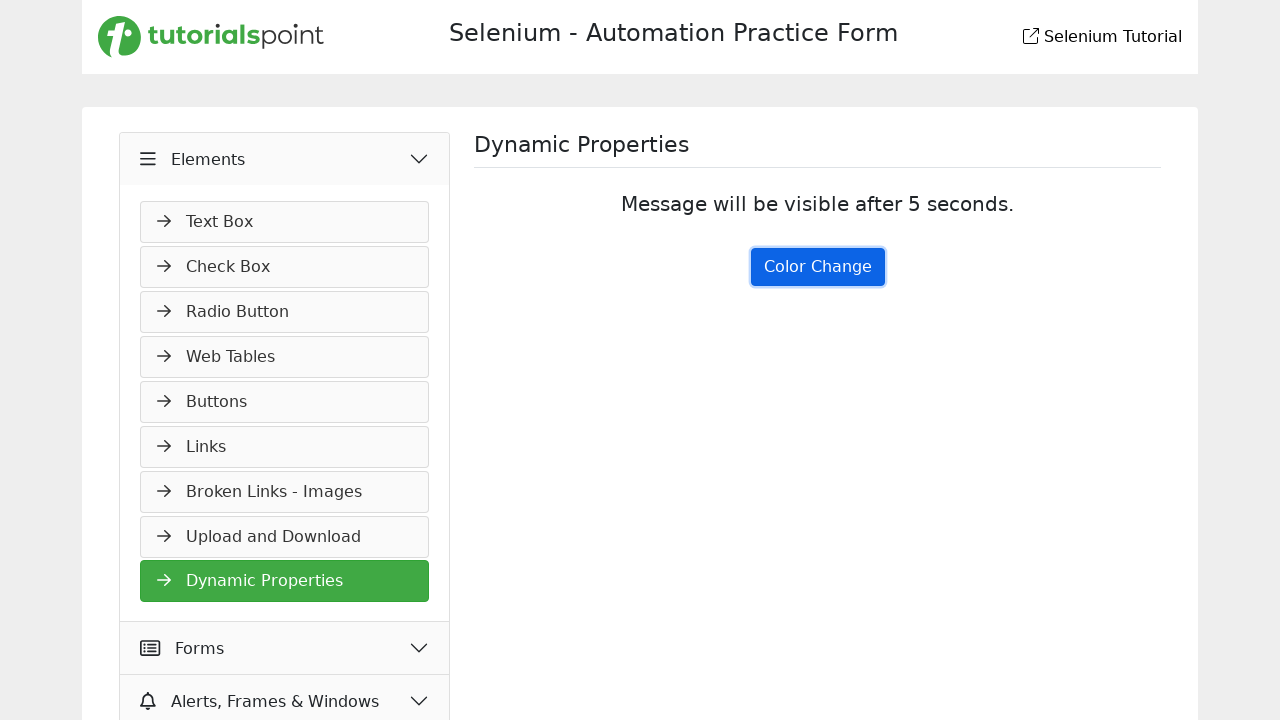

Waited for hidden element to become visible
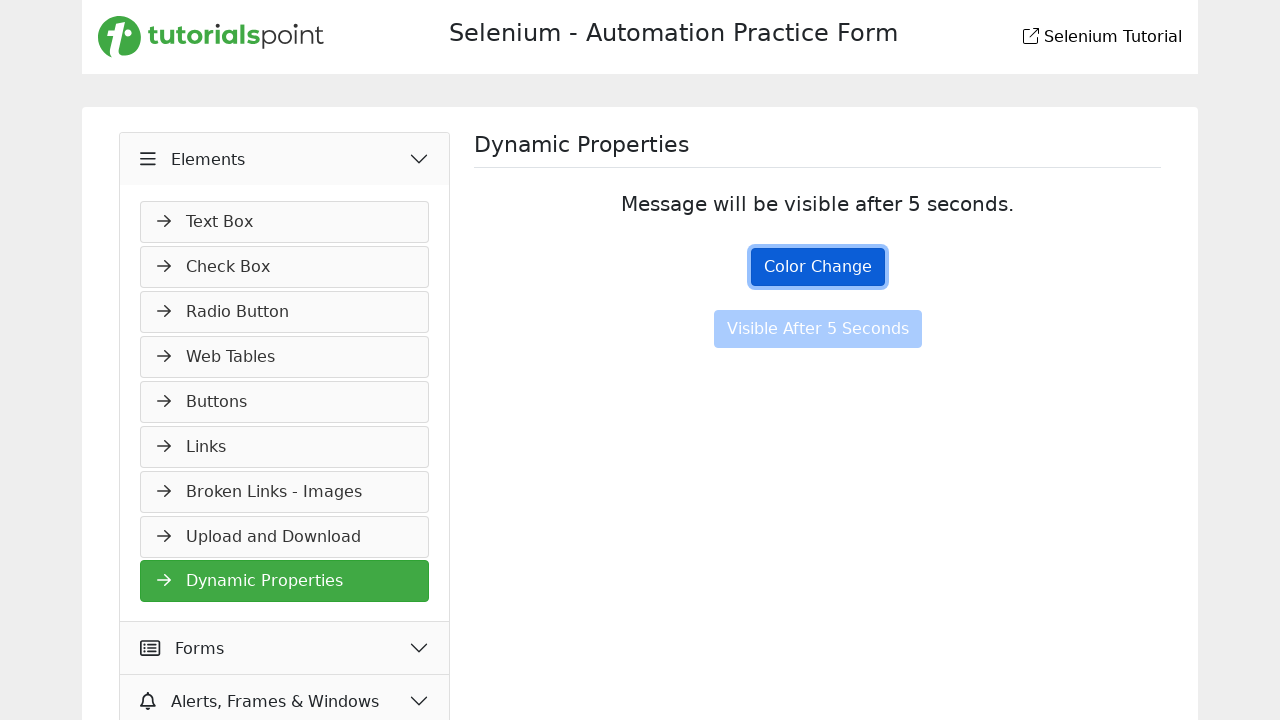

Navigated to web tables page at (285, 357) on xpath=//a[@href='webtables.php']
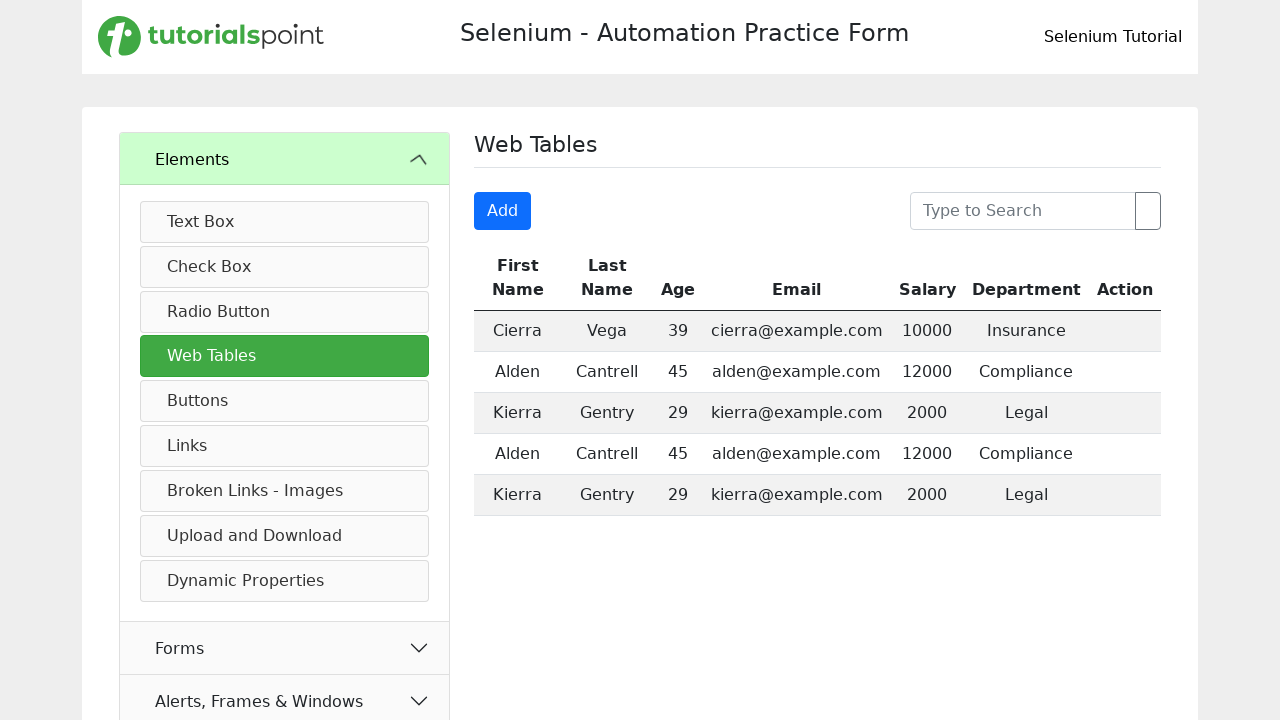

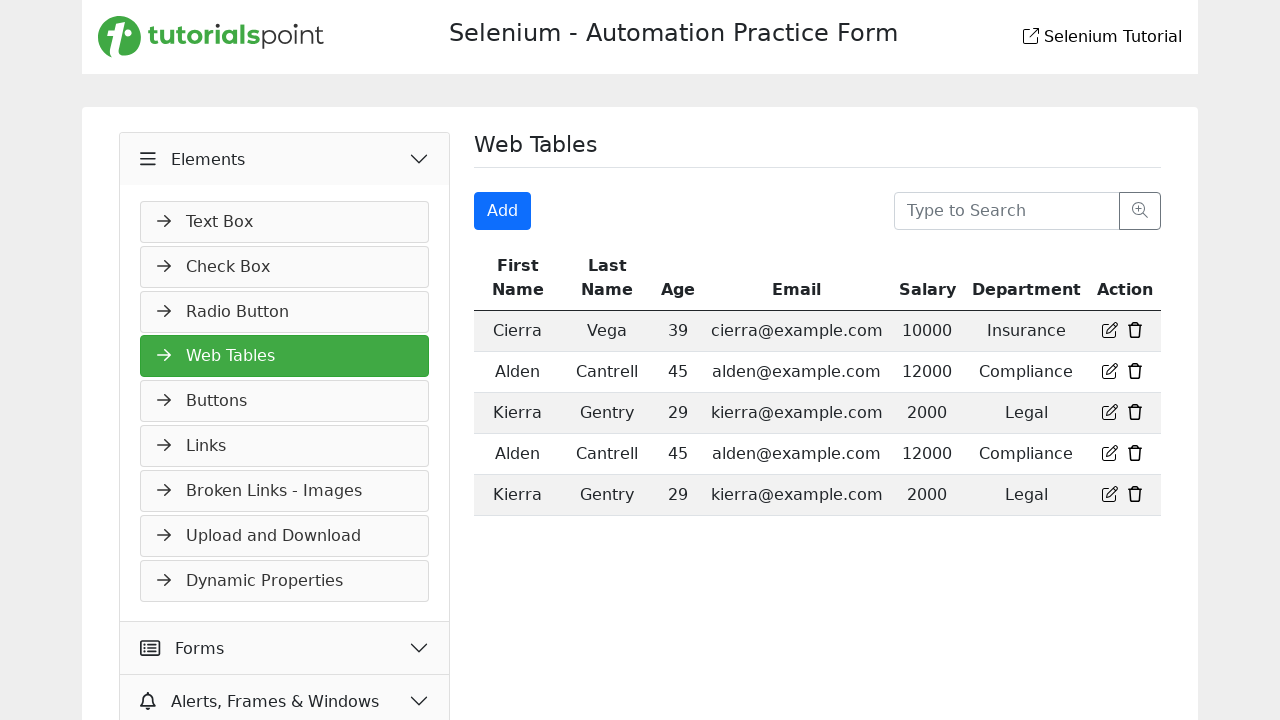